Tests dynamic properties page by waiting for a button to become clickable and verifying button states

Starting URL: https://demoqa.com/dynamic-properties

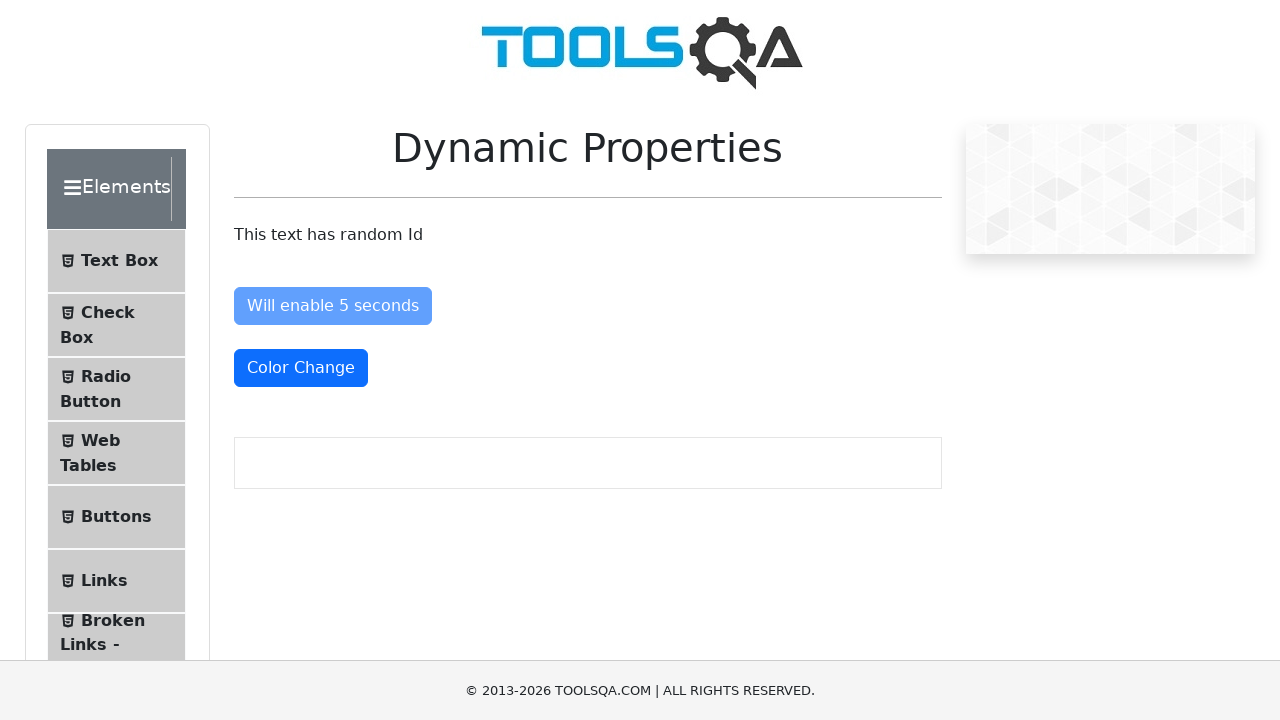

Waited for button to become enabled (no longer disabled)
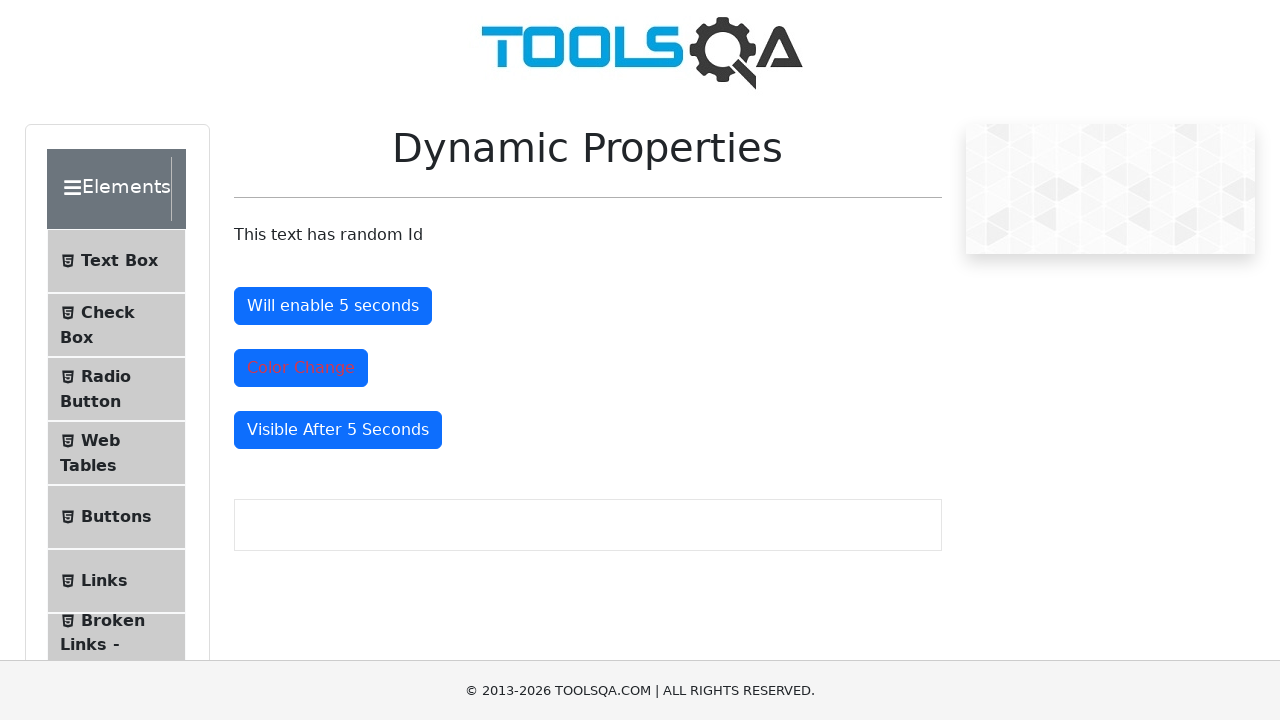

Clicked the enabled button at (333, 306) on #enableAfter
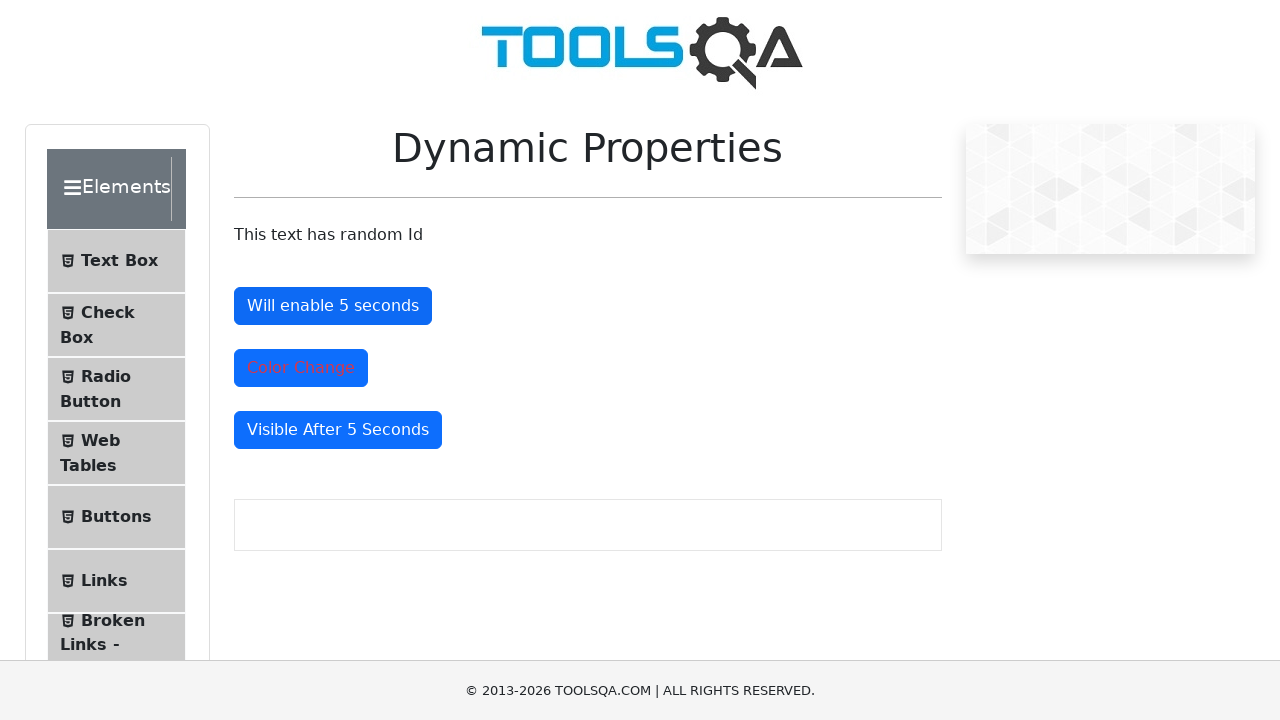

Retrieved all buttons with onclick='myFunction()'
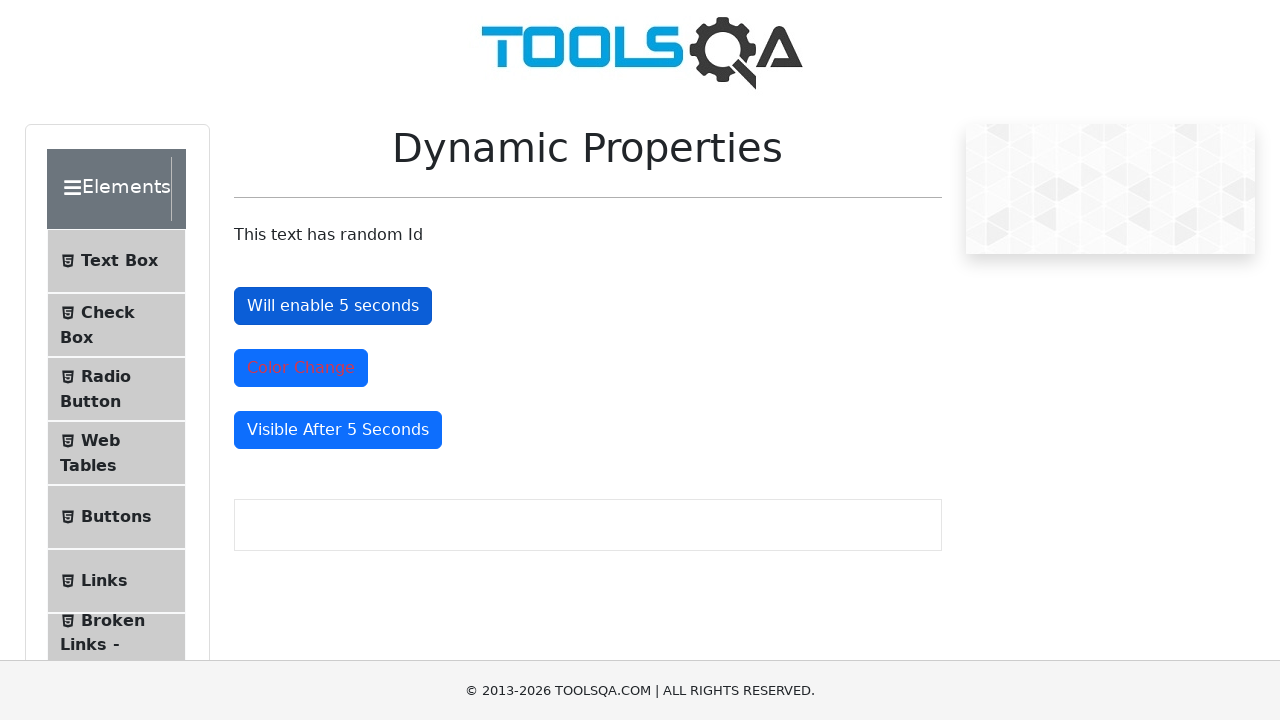

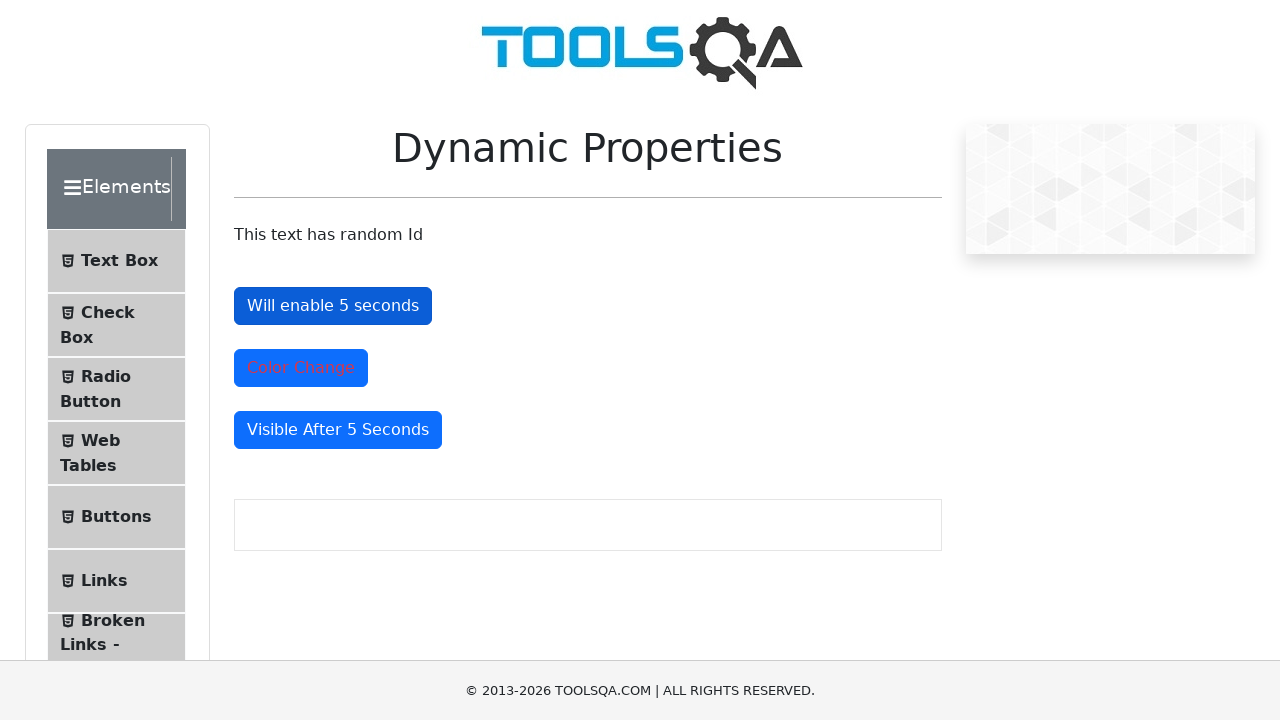